Tests a slow calculator application by clearing the delay field, setting a custom wait time, entering a calculation (7 + 8), clicking equals, and verifying the result displays 15.

Starting URL: https://bonigarcia.dev/selenium-webdriver-java/slow-calculator.html

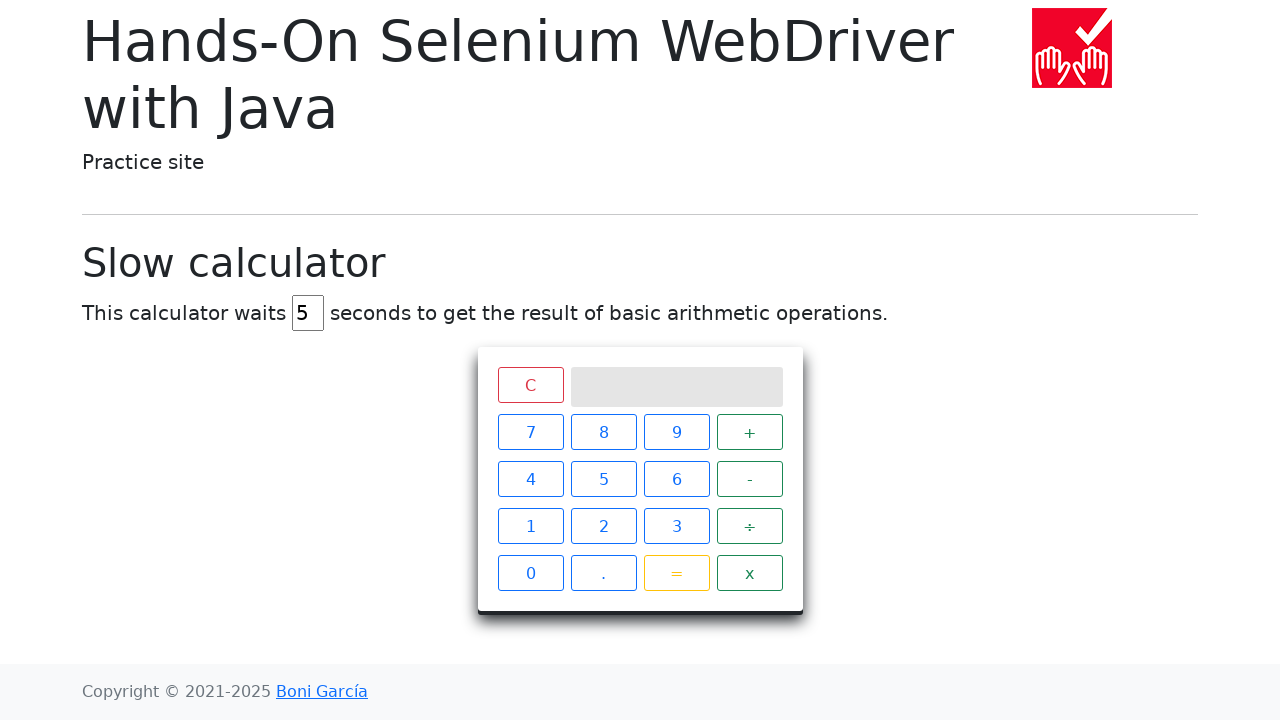

Cleared the delay field on #delay
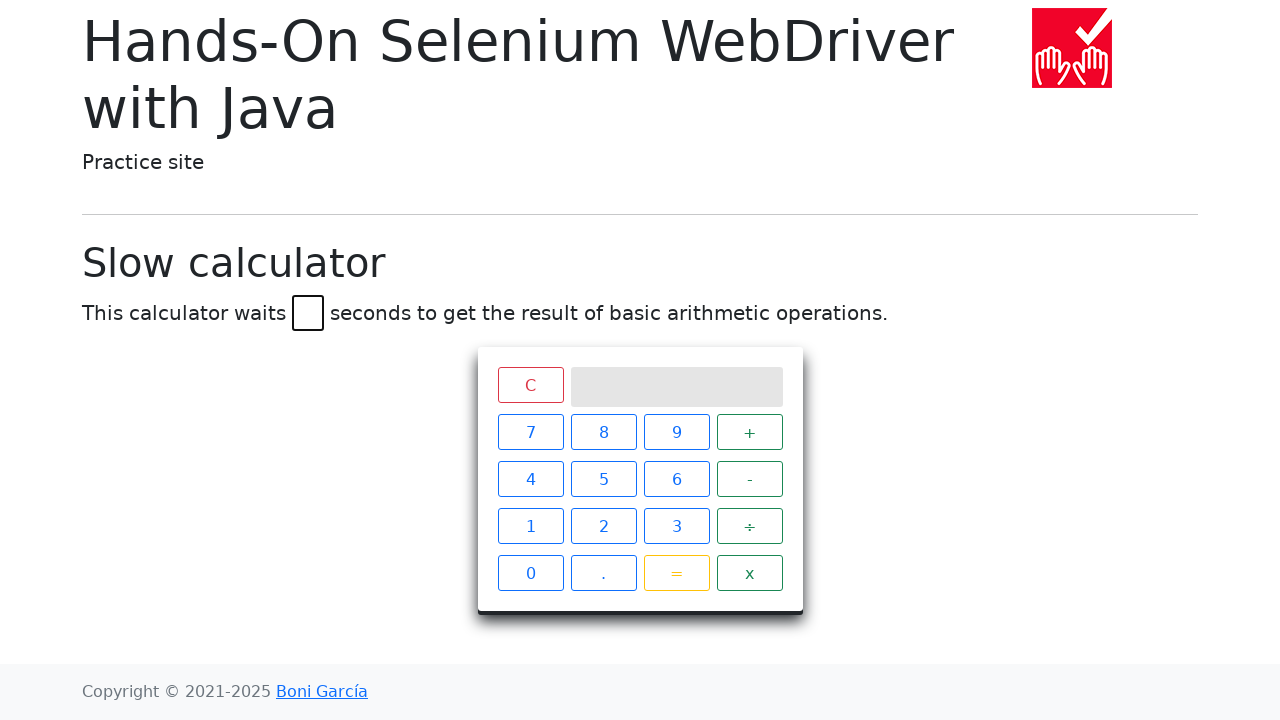

Set delay field to 2 seconds on #delay
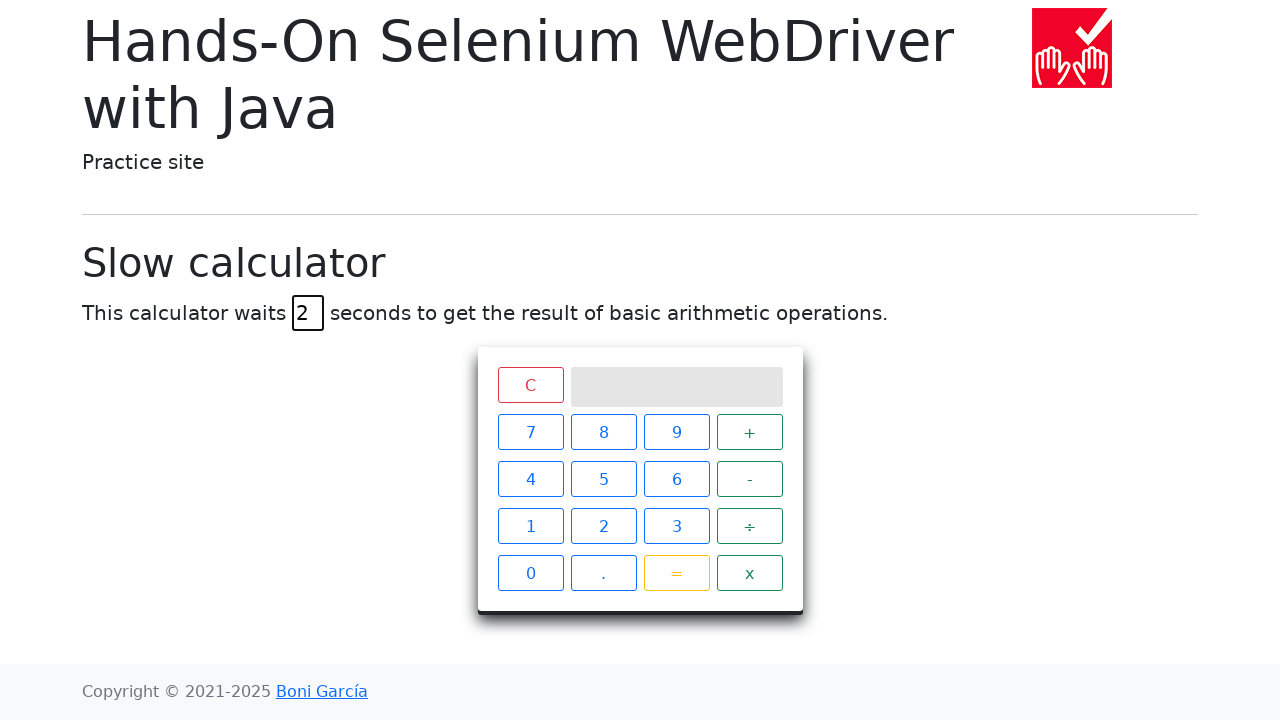

Clicked number 7 at (530, 432) on xpath=//span[text()='7']
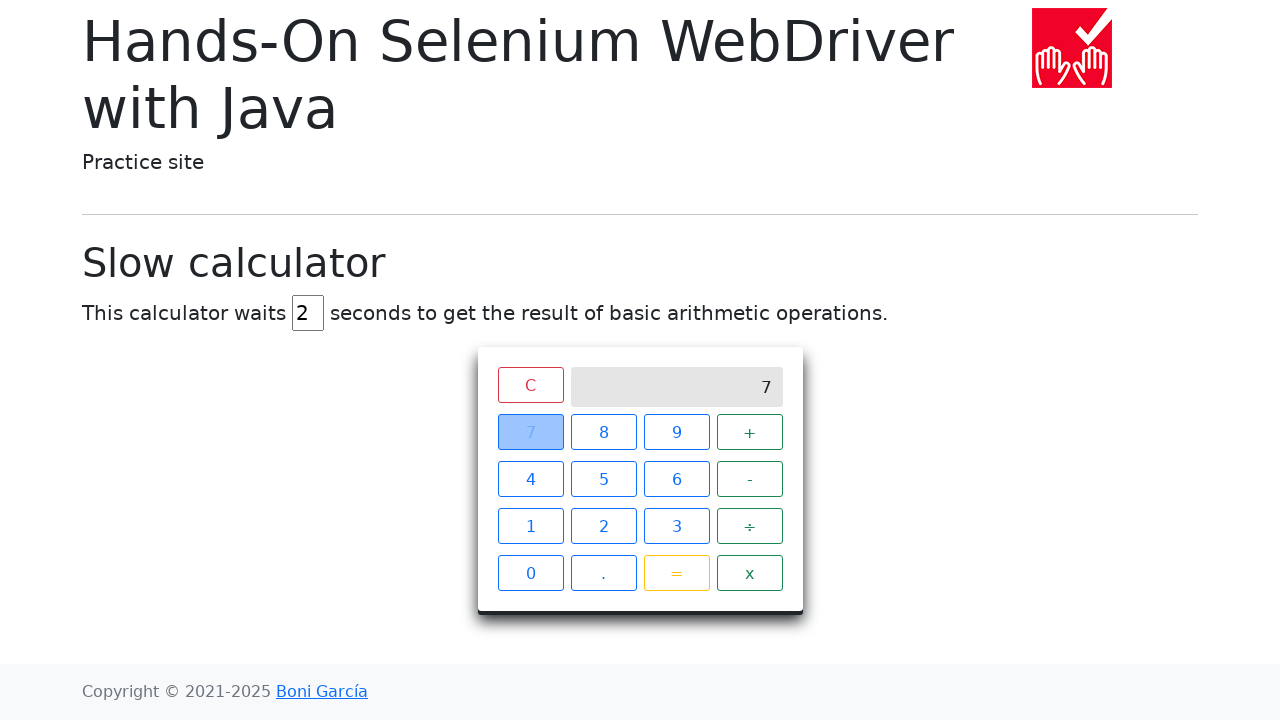

Clicked plus operator at (750, 432) on xpath=//span[text()='+']
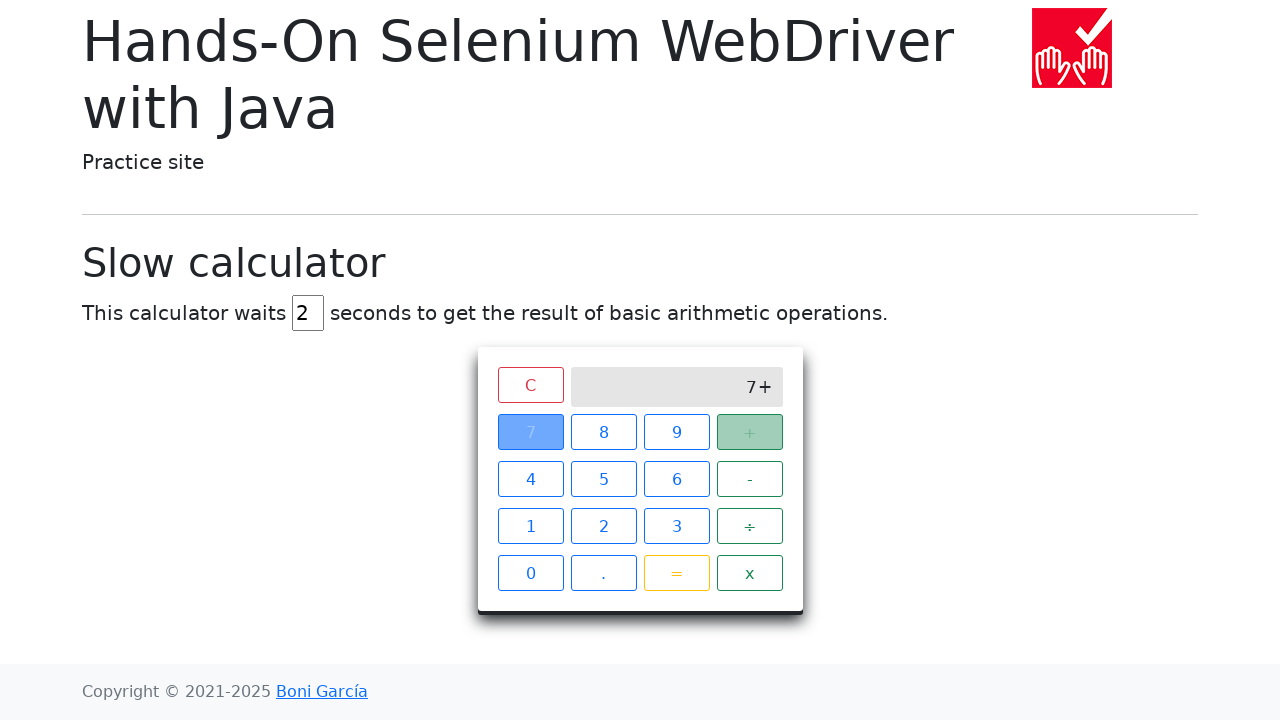

Clicked number 8 at (604, 432) on xpath=//span[text()='8']
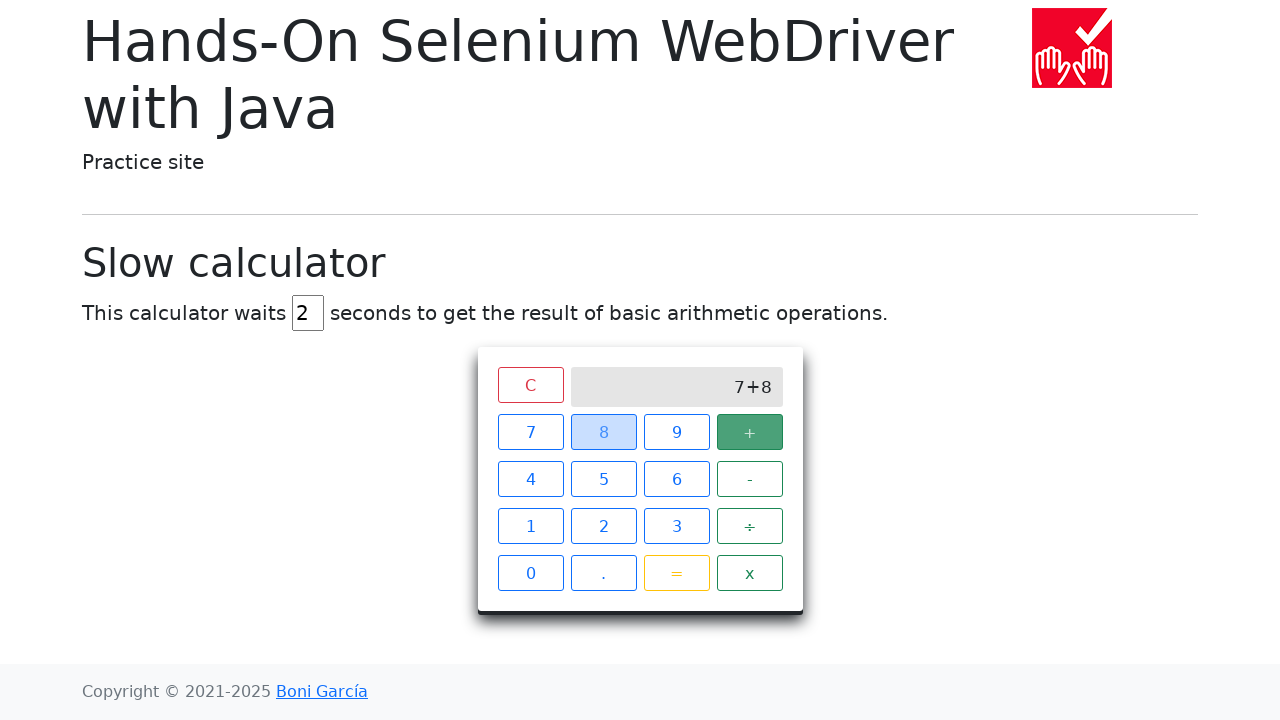

Clicked equals button at (676, 573) on xpath=//span[text()='=']
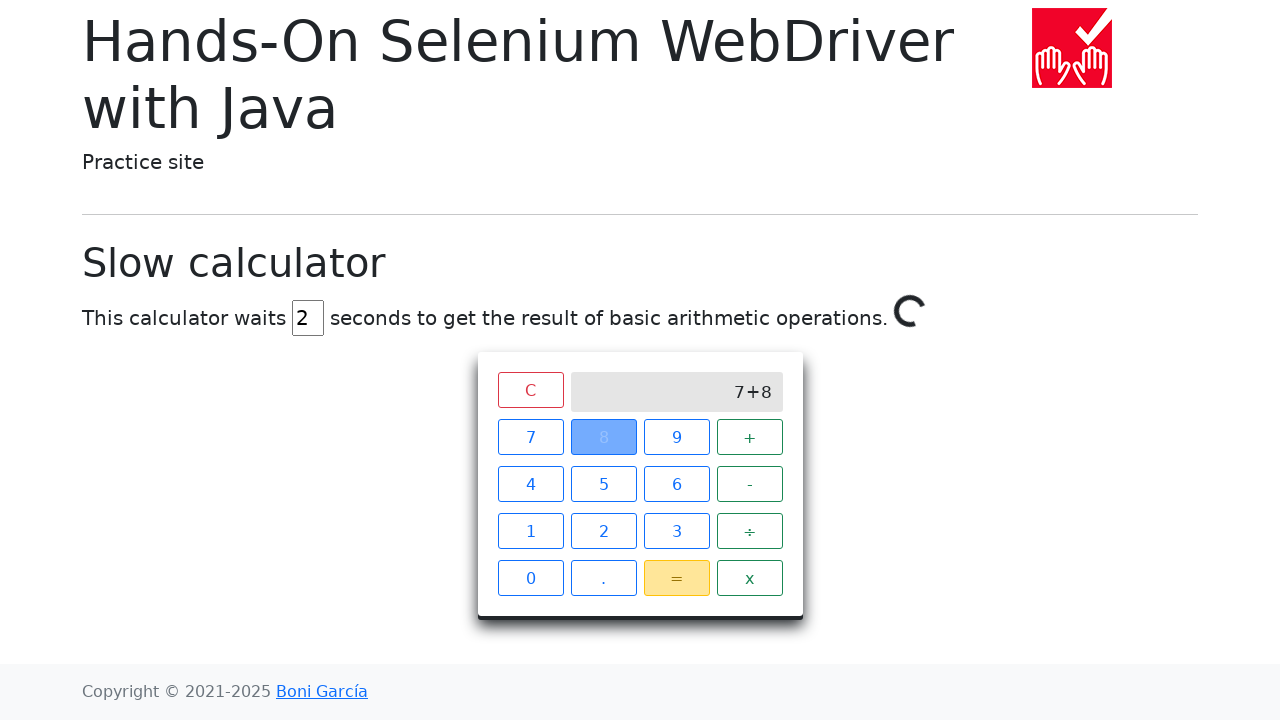

Result 15 displayed on calculator screen
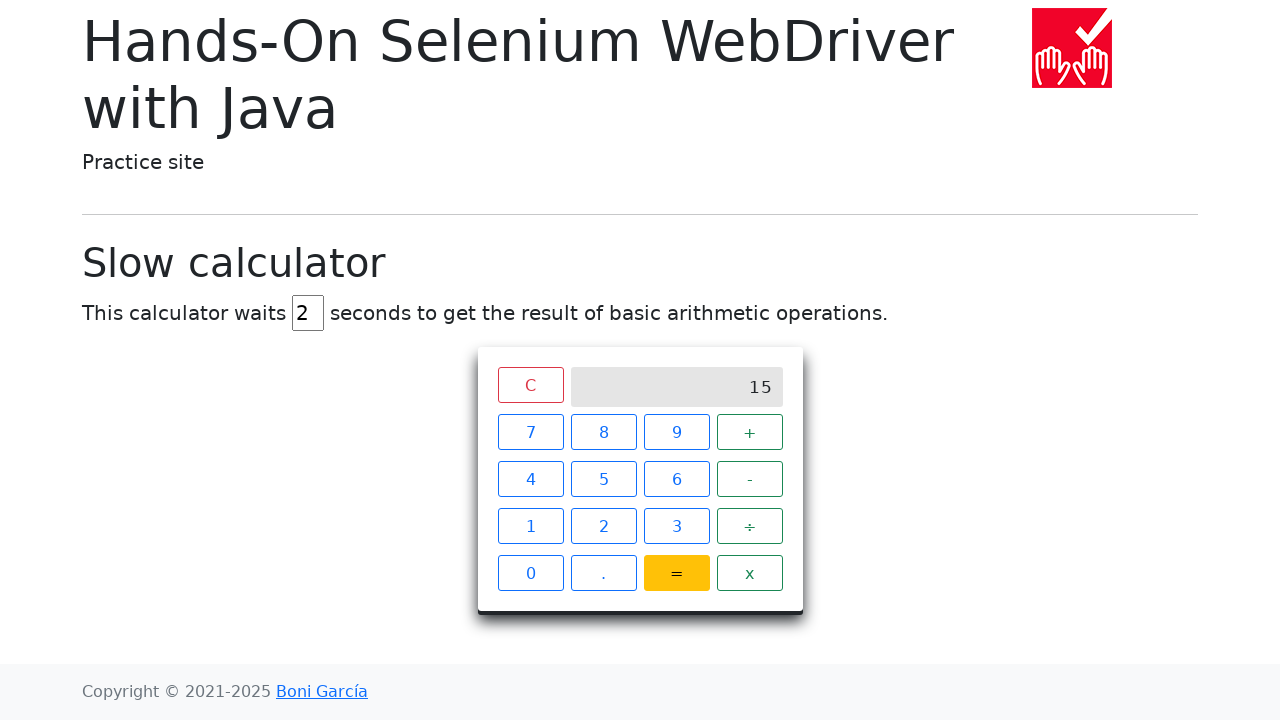

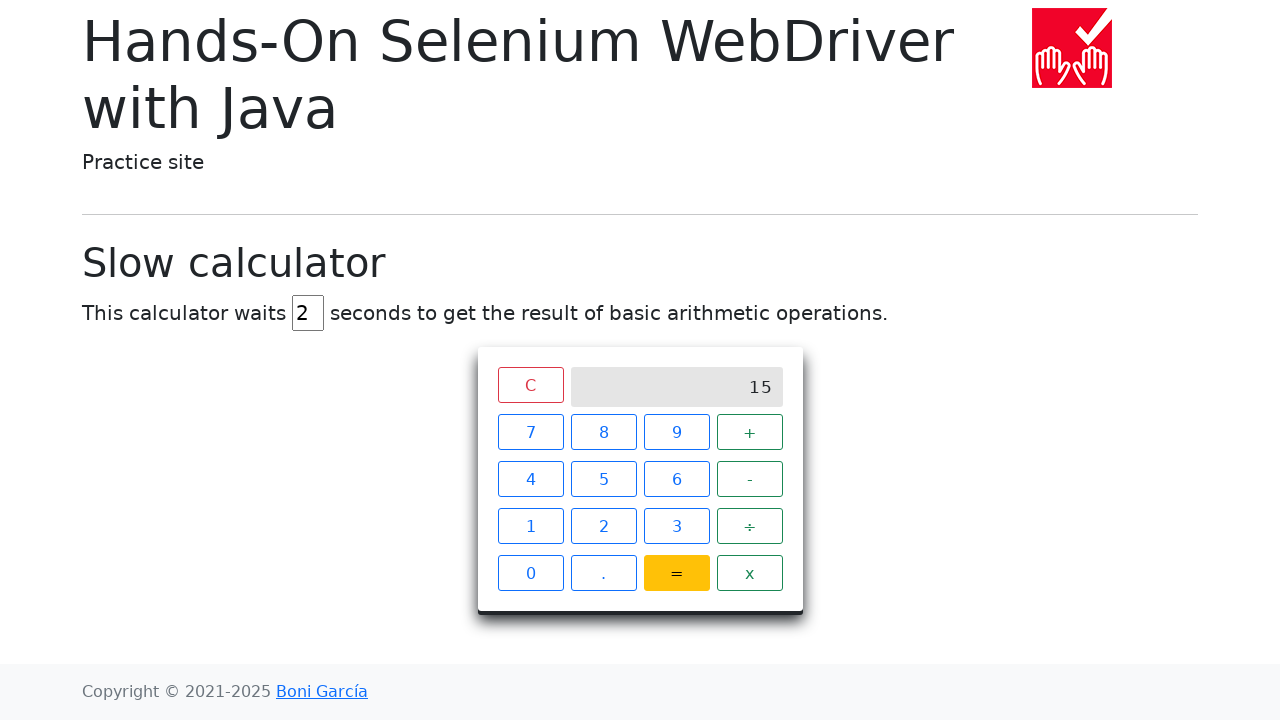